Tests clicking the "Shop Now" button and verifies it redirects to the store page

Starting URL: https://atid.store/

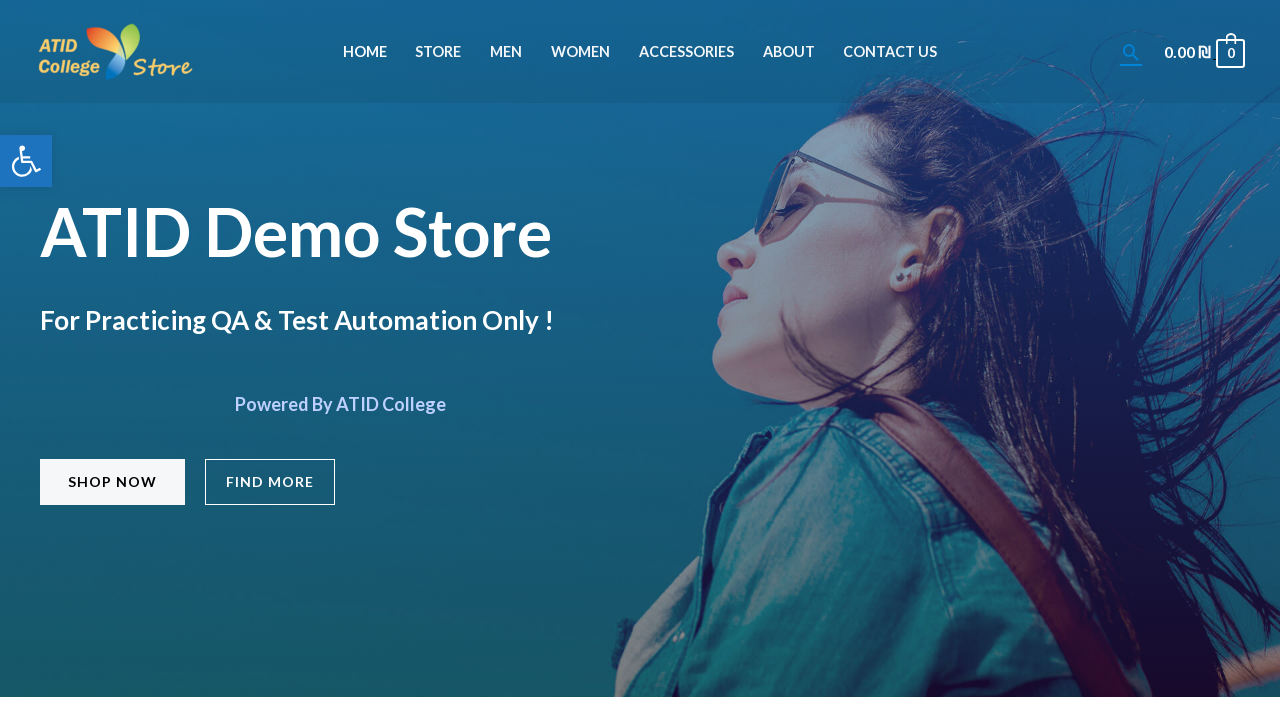

Clicked the 'Shop Now' button at (112, 482) on xpath=//a[@href='https://atid.store/store/']//span[@class='elementor-button-cont
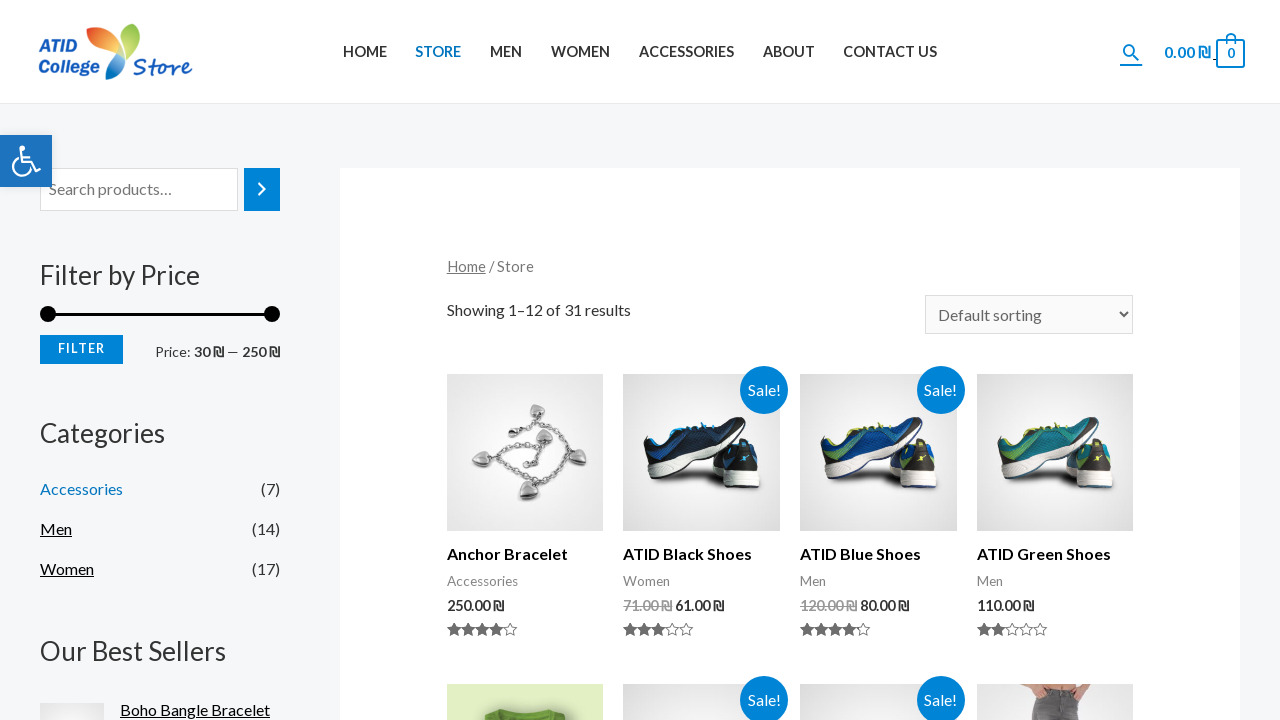

Page navigated to store URL
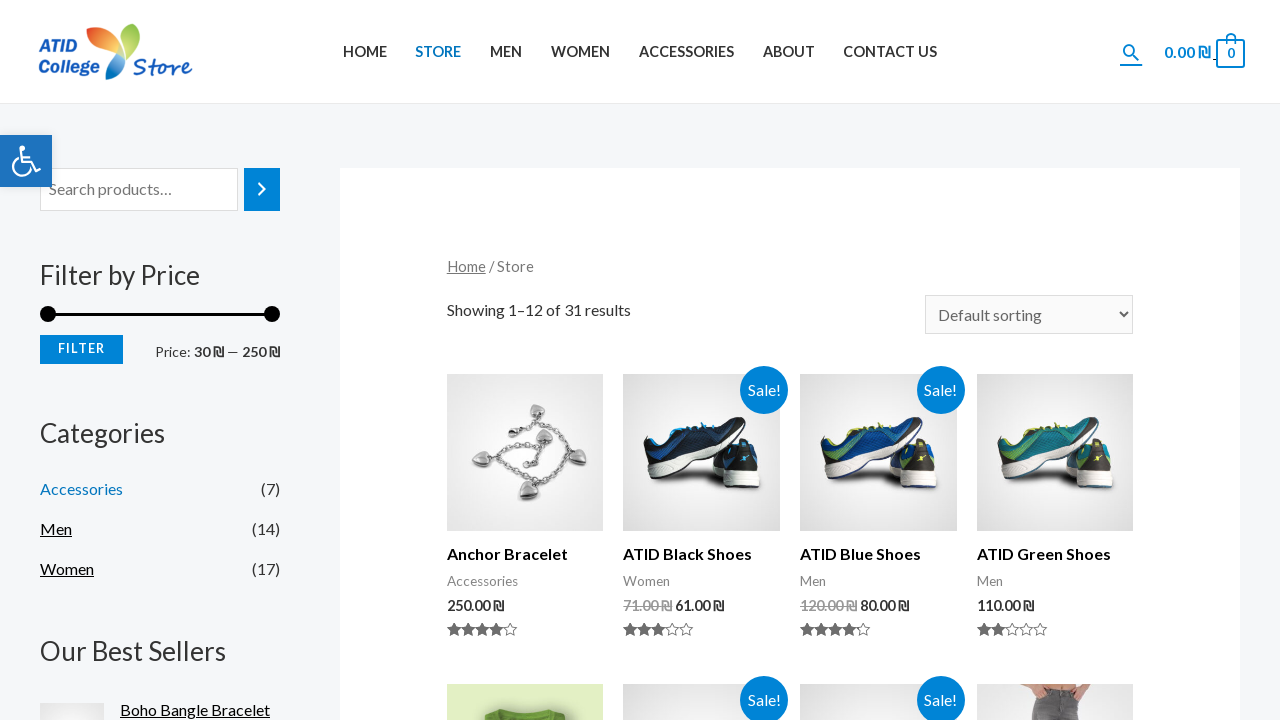

Verified current URL is https://atid.store/store/
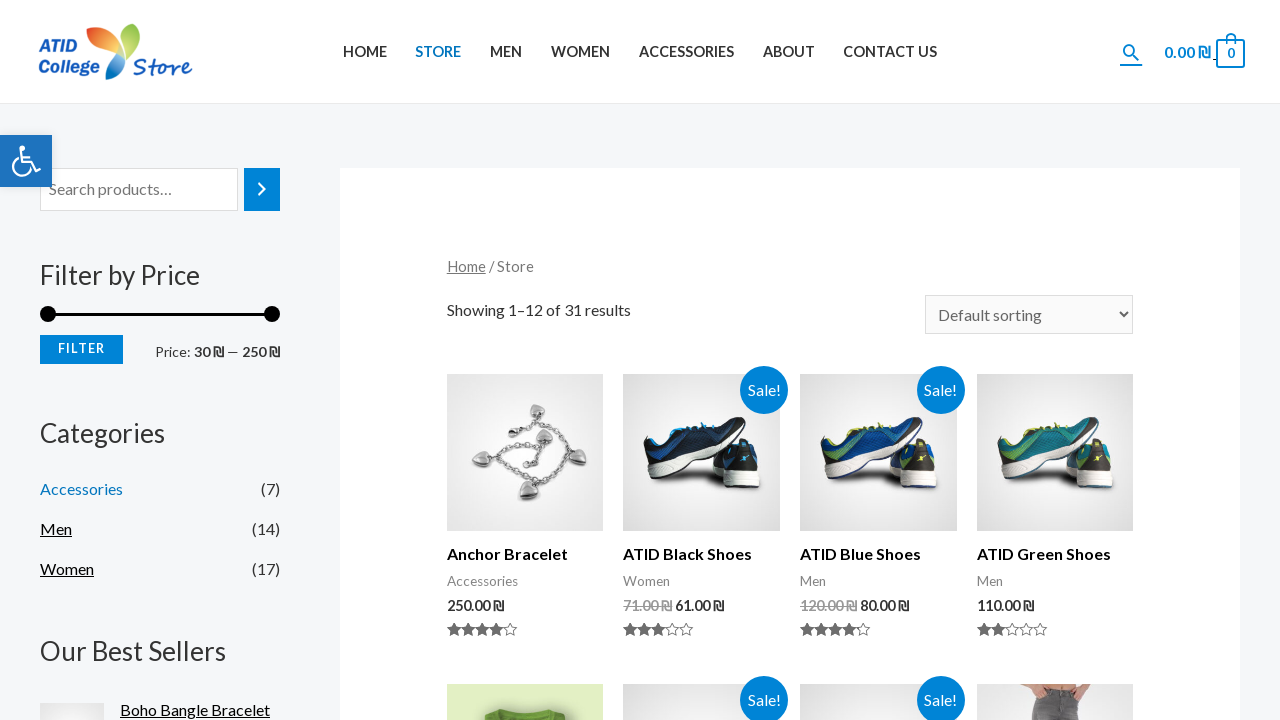

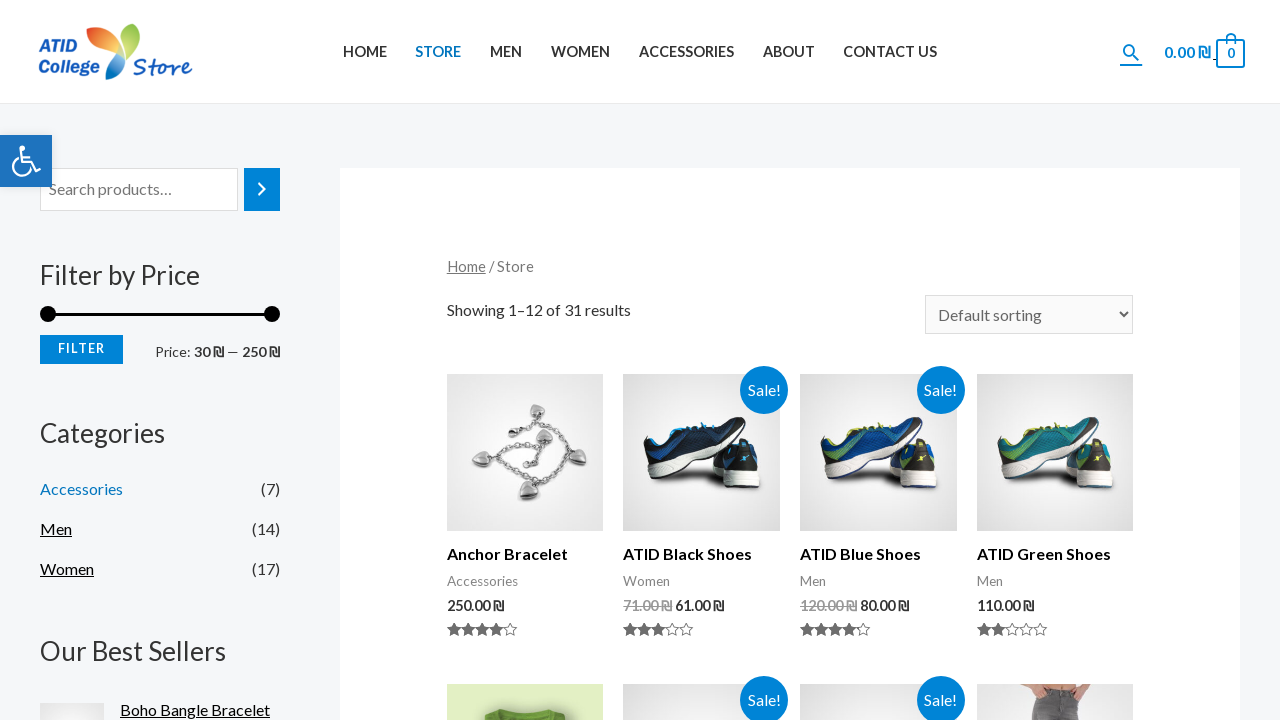